Tests keyboard navigation by using Ctrl+End to scroll to the bottom of the page and Ctrl+Home to scroll back to the top on the Paytm homepage.

Starting URL: https://www.paytm.com/

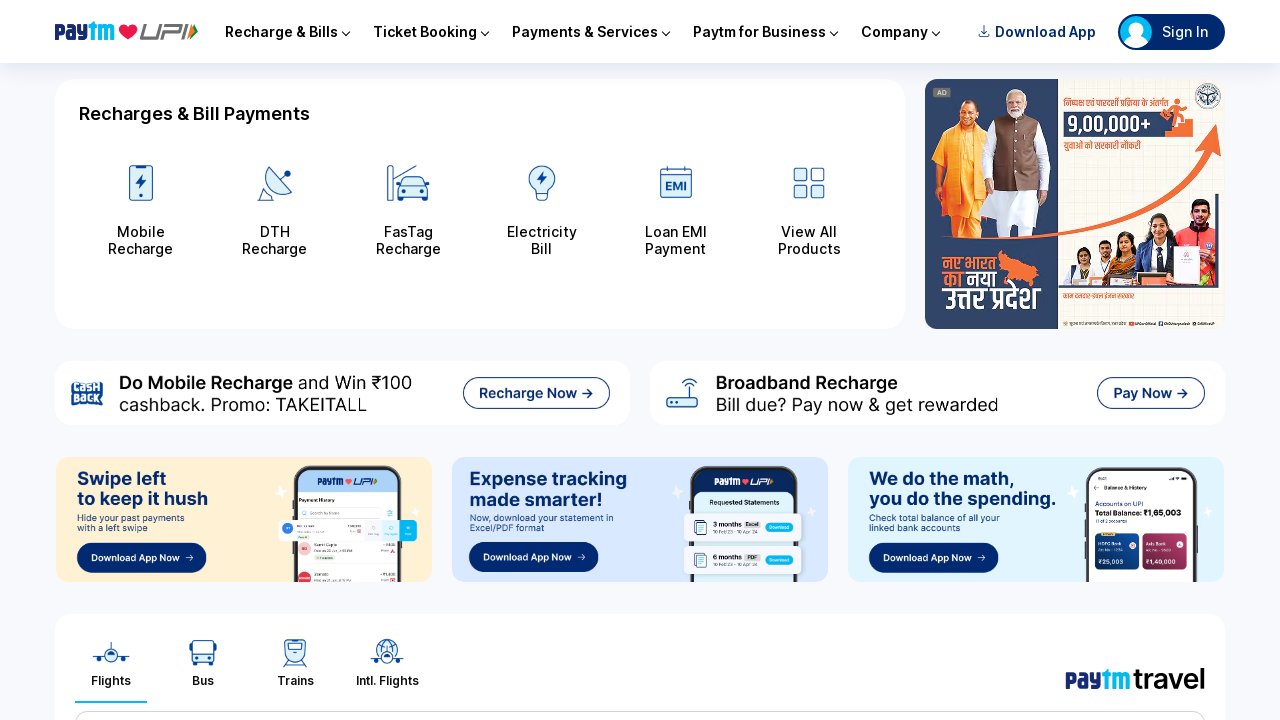

Pressed Control key down
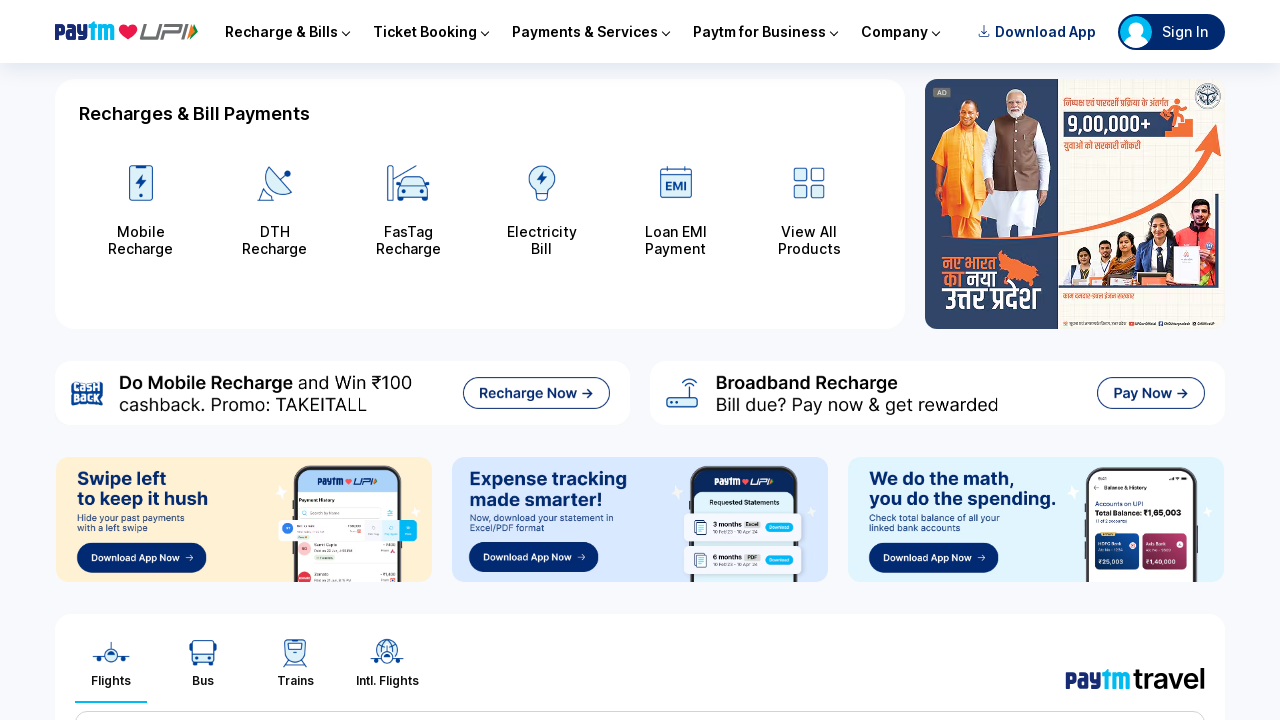

Pressed End key to scroll to bottom of page
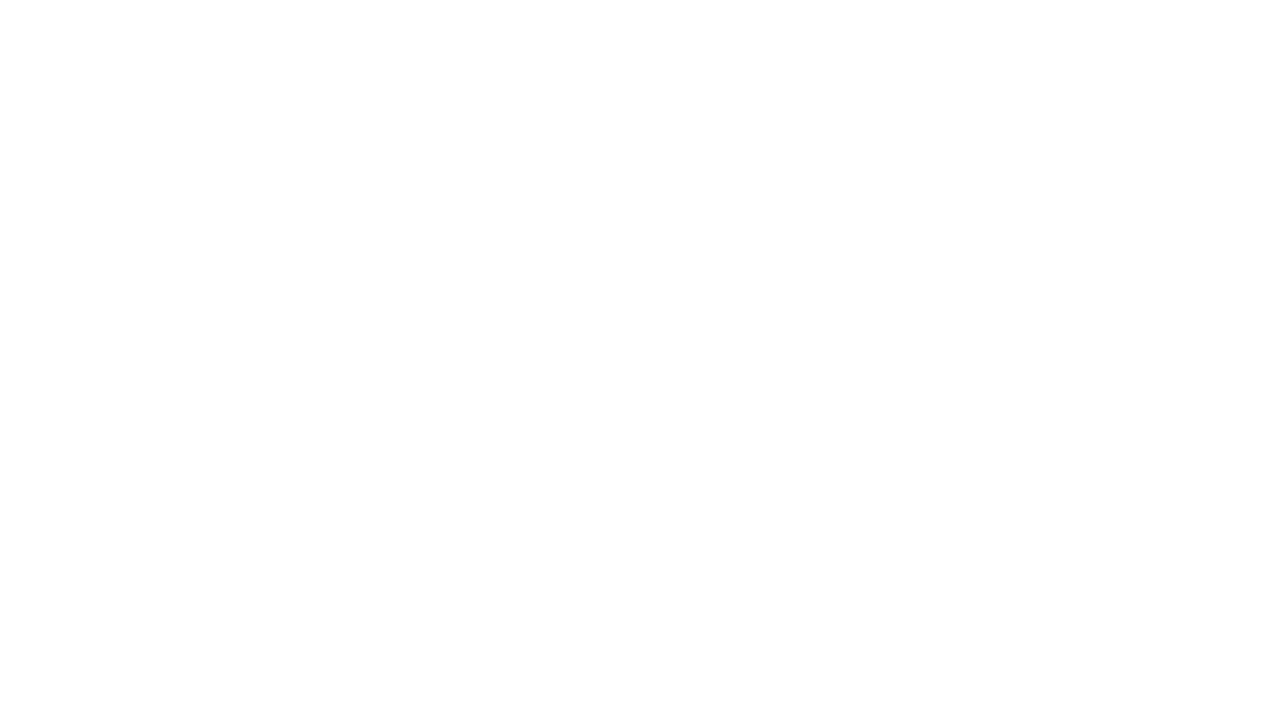

Released Control key
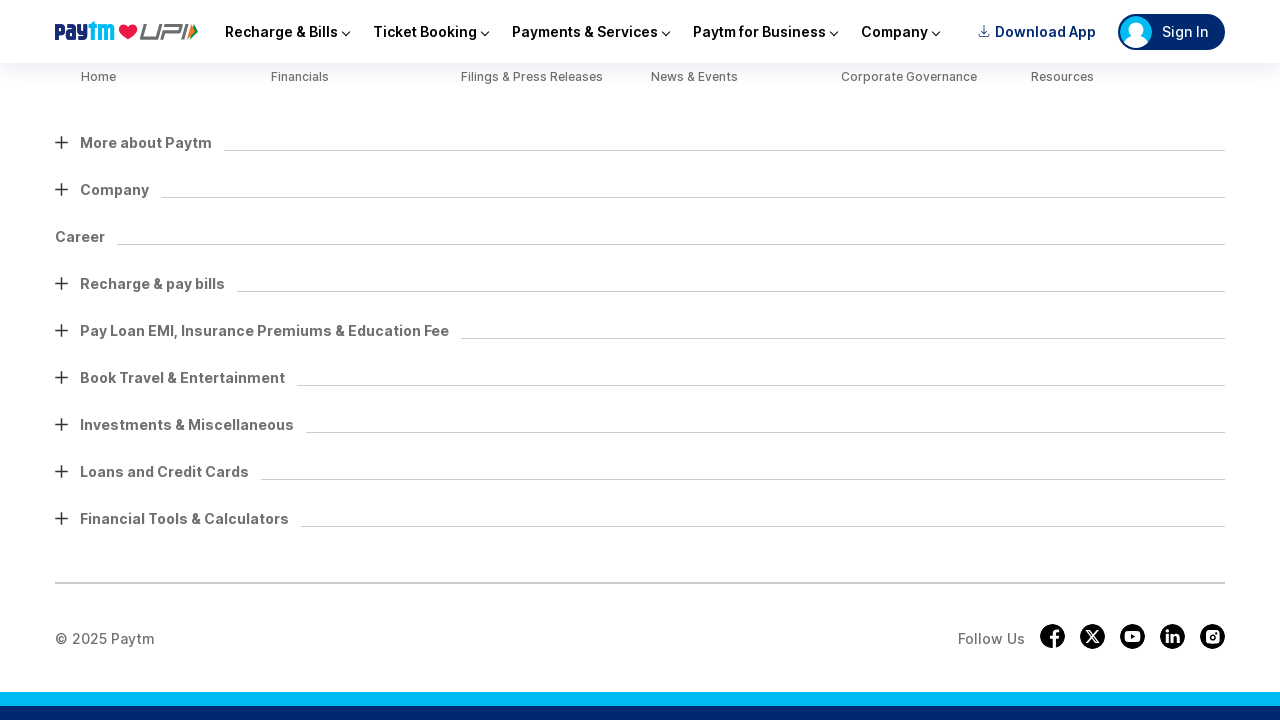

Waited 1000ms to observe scroll to bottom
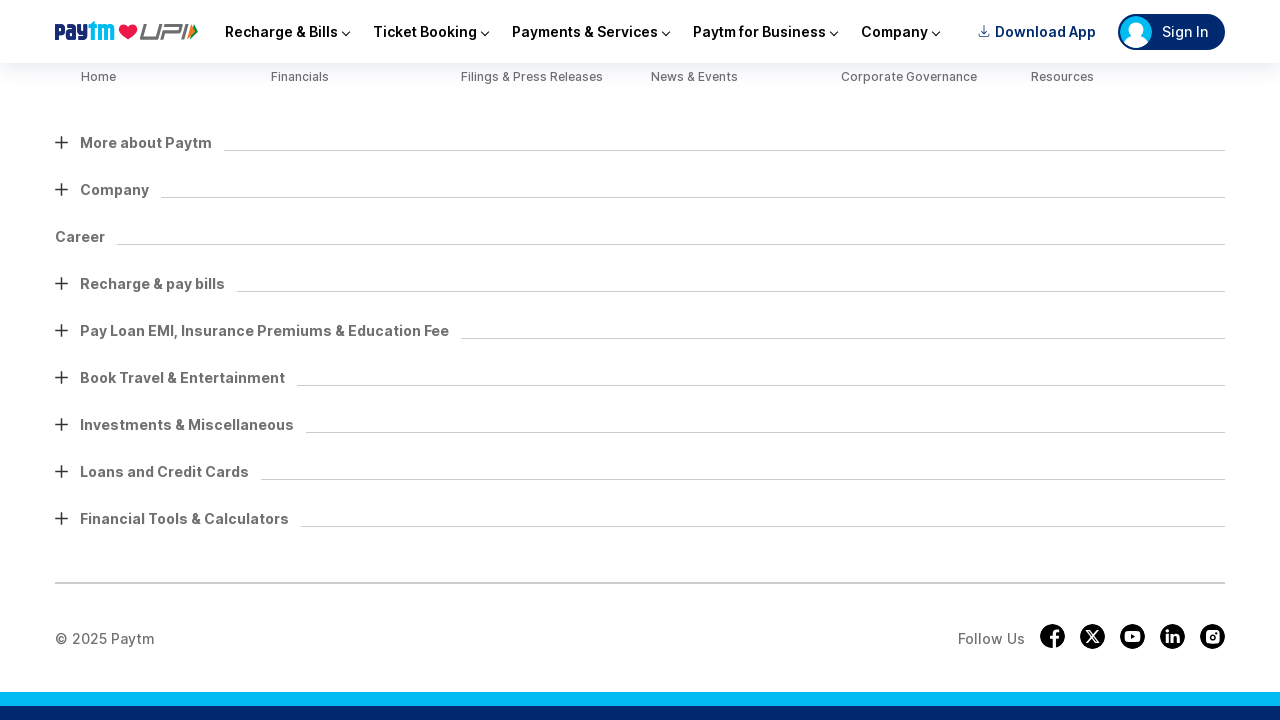

Pressed Control key down
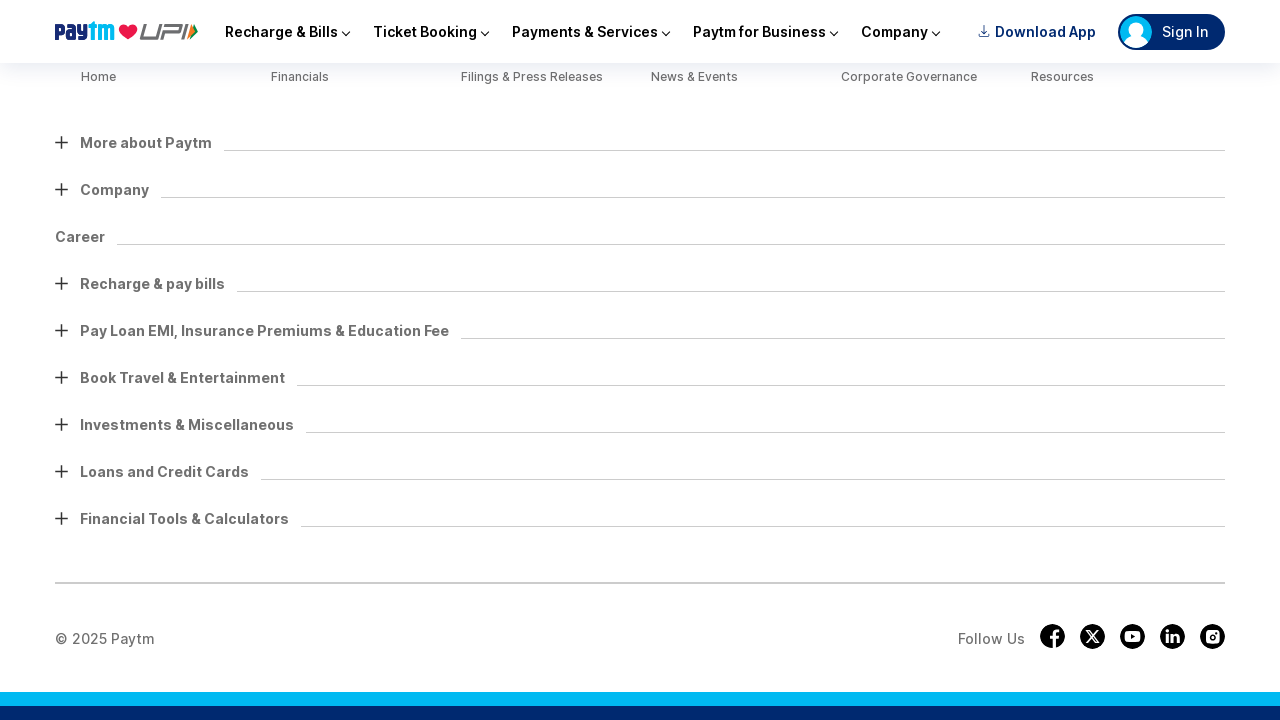

Pressed Home key to scroll back to top of page
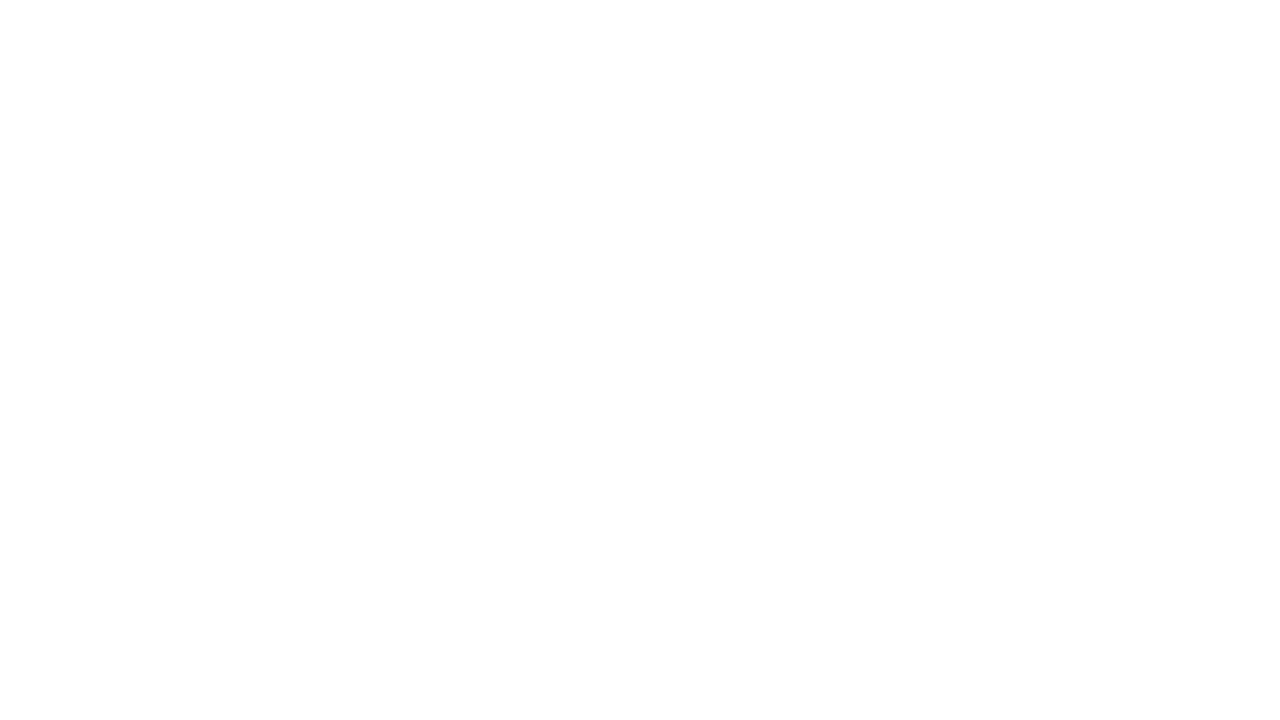

Released Control key
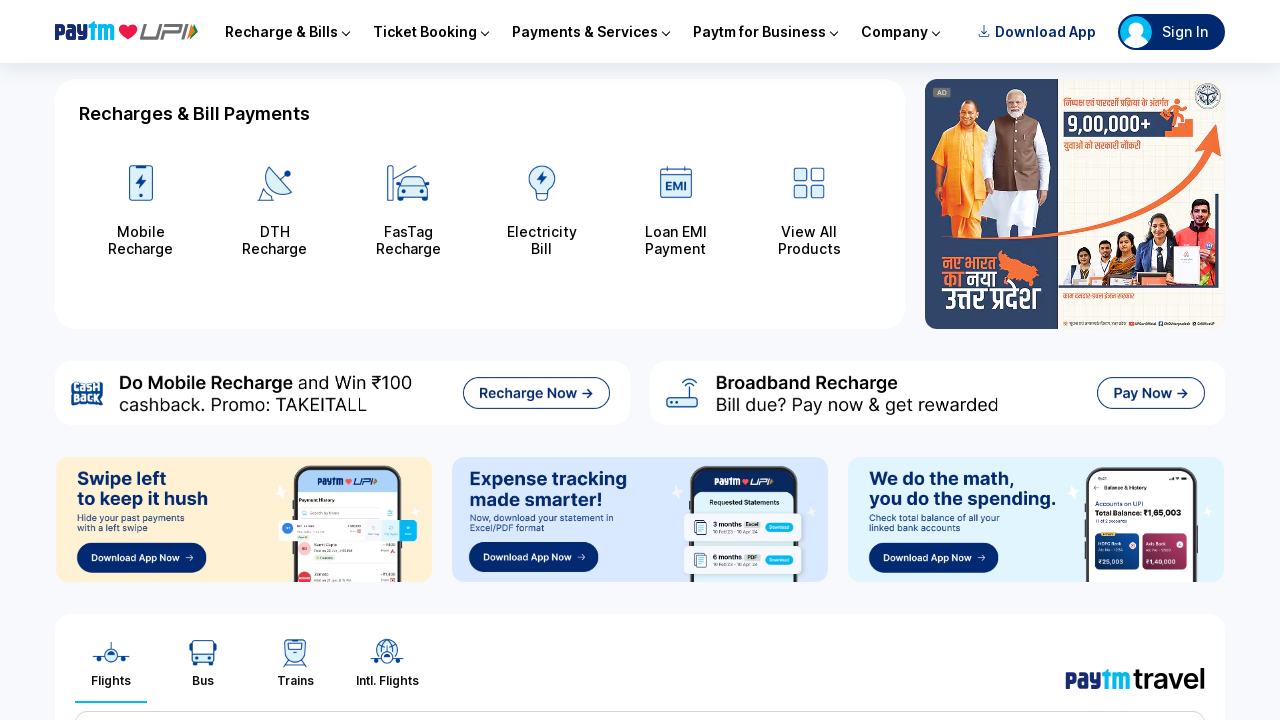

Waited 1000ms for scroll to top to complete
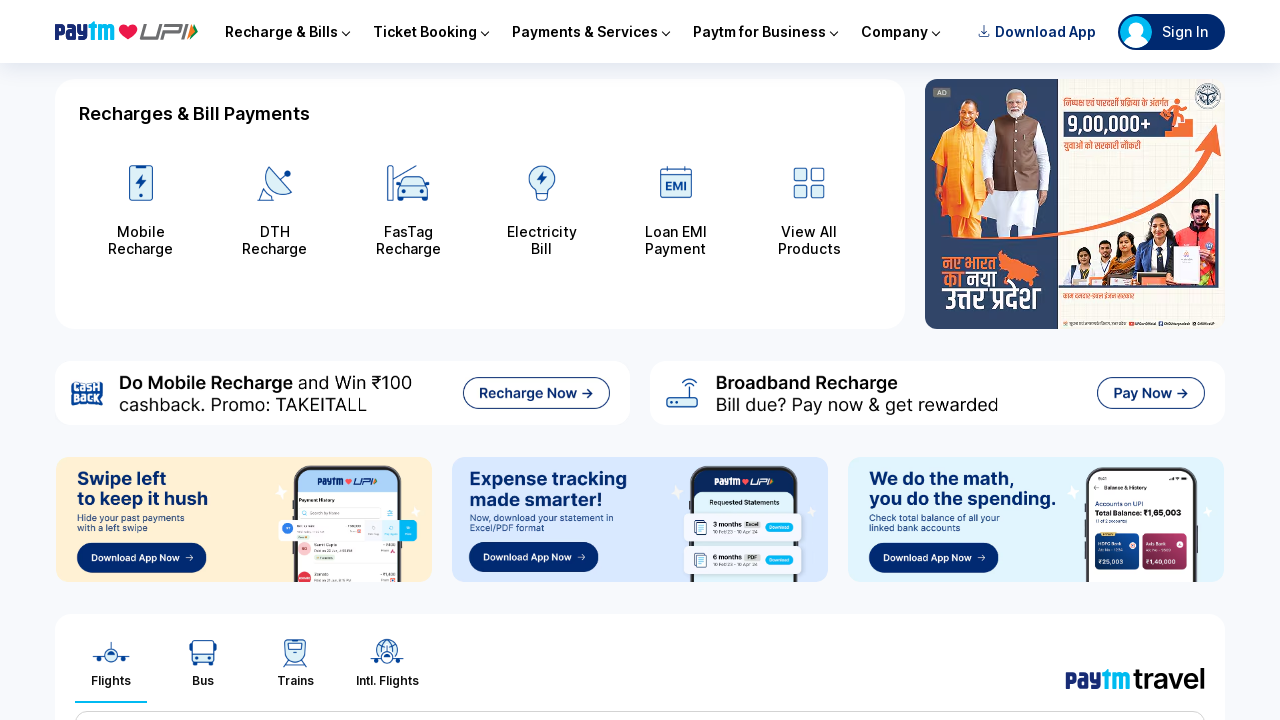

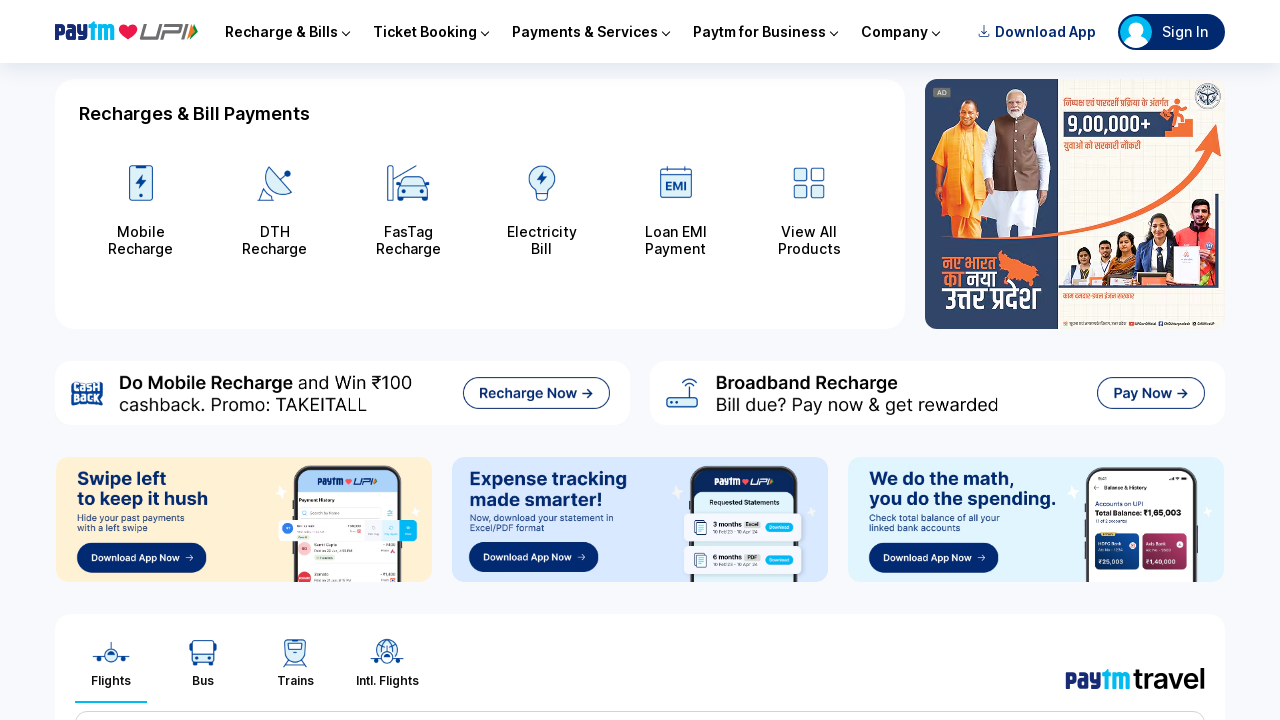